Tests JavaScript alert handling by triggering alert and confirm dialogs, then accepting and dismissing them respectively

Starting URL: https://rahulshettyacademy.com/AutomationPractice/

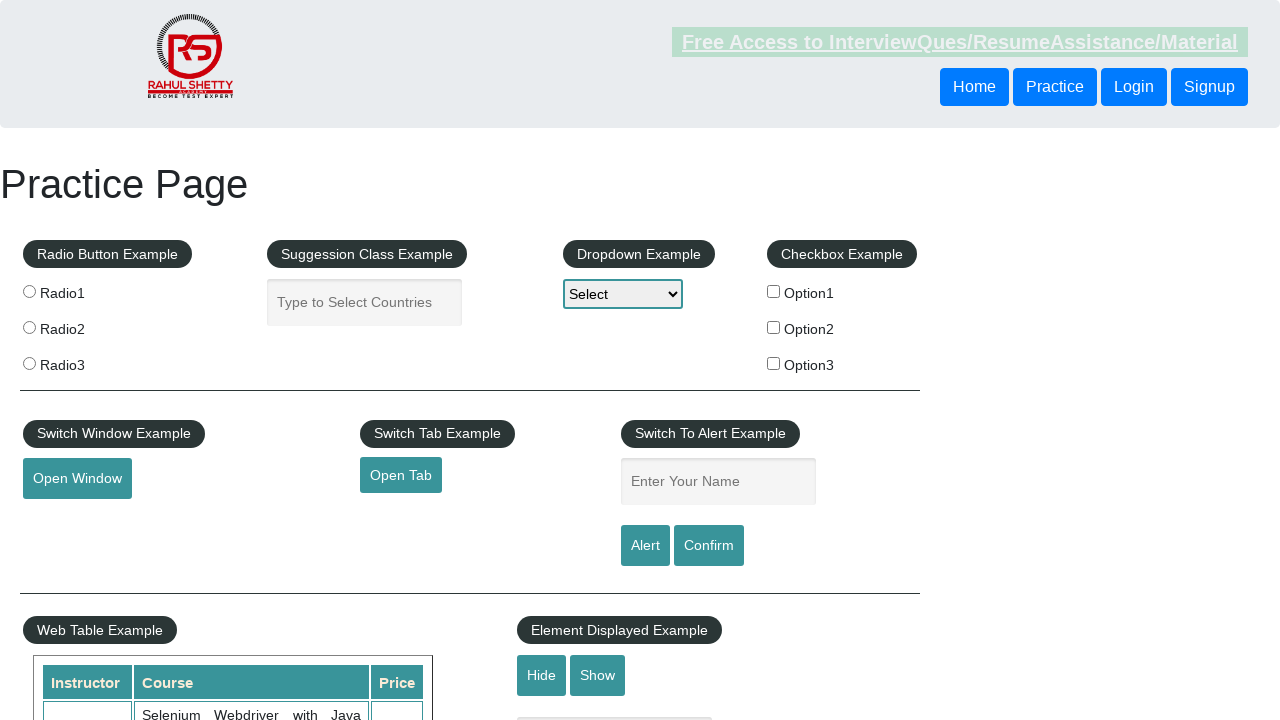

Filled name field with 'Dark Shadow' on #name
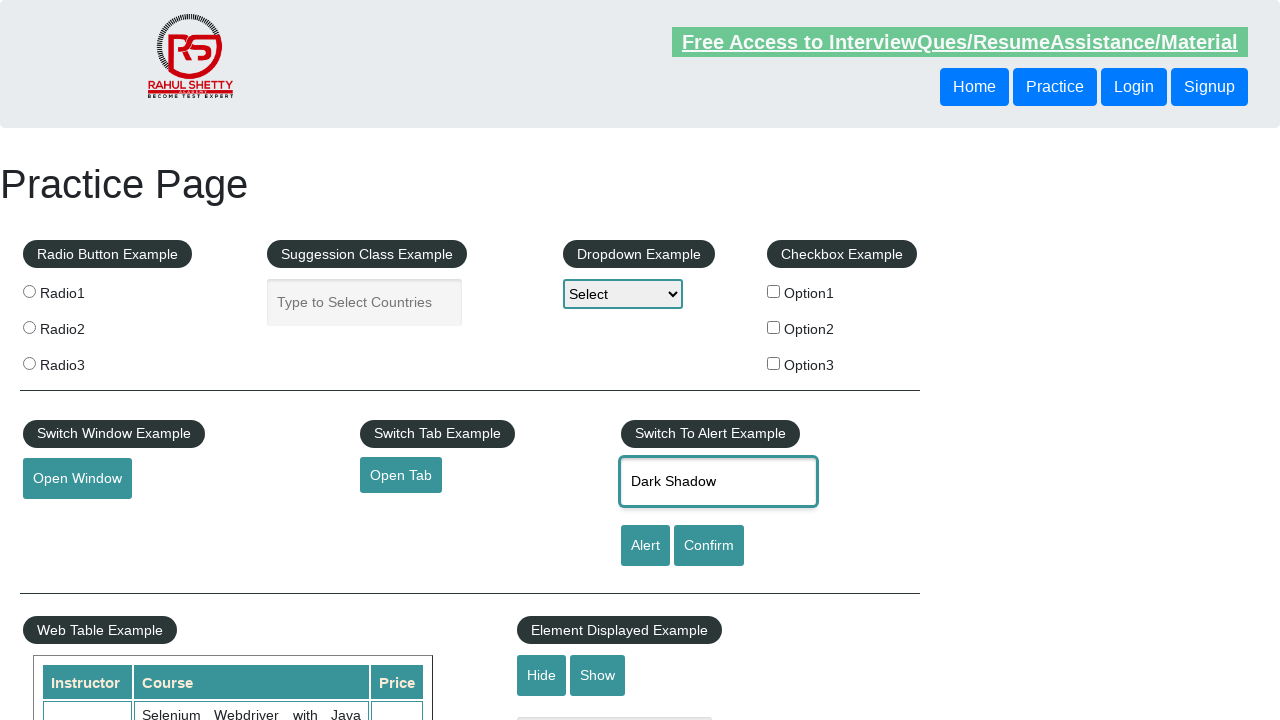

Clicked Alert button at (645, 546) on input[value='Alert']
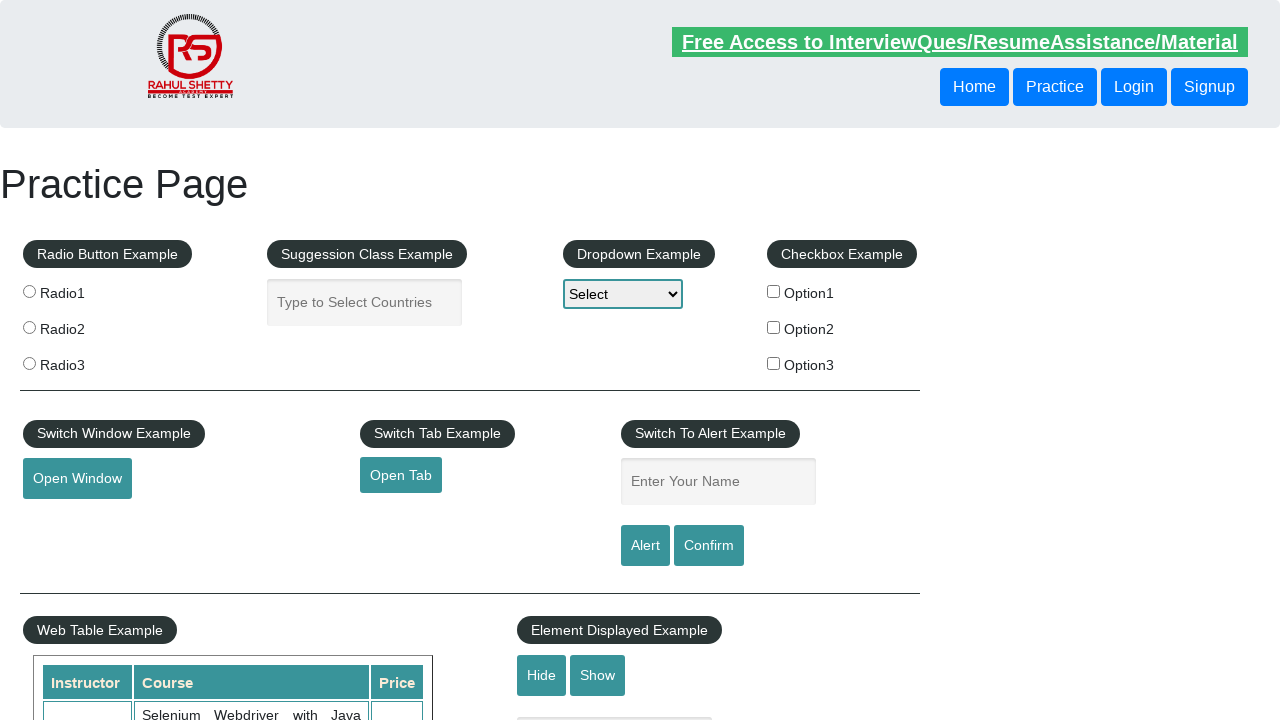

Set up dialog handler to accept alerts
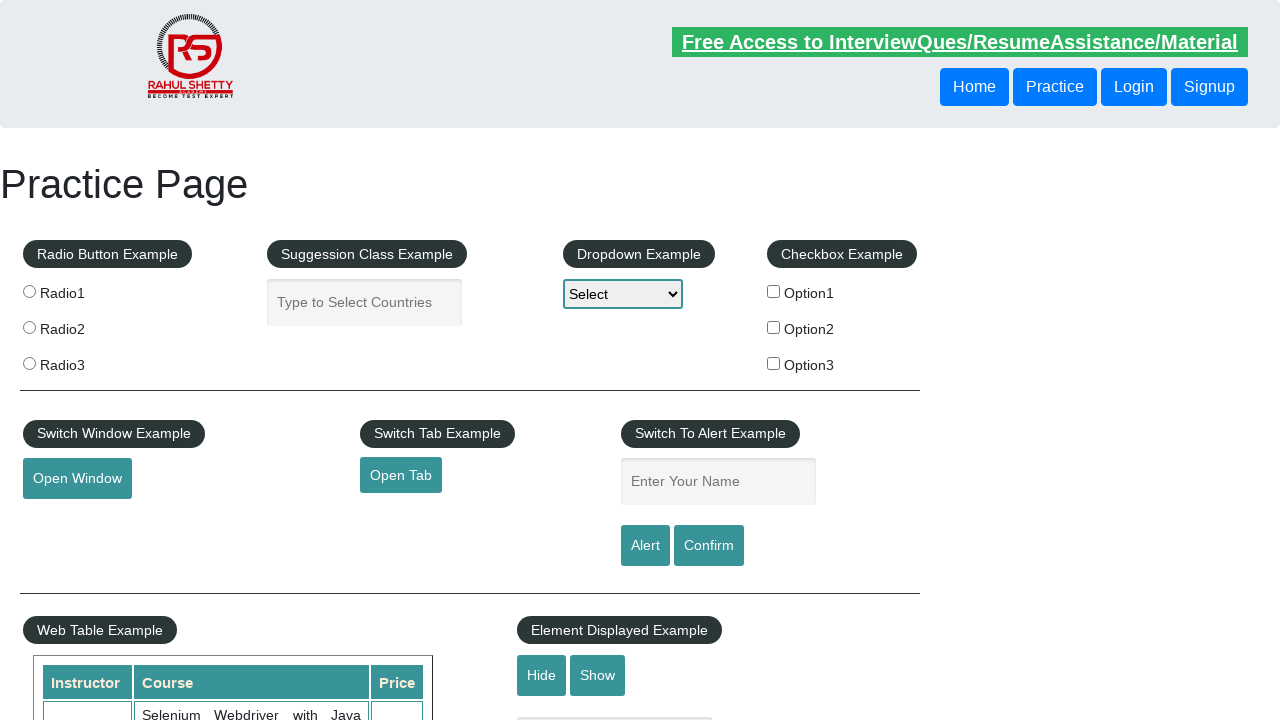

Clicked Alert button and accepted the JavaScript alert dialog at (645, 546) on input[value='Alert']
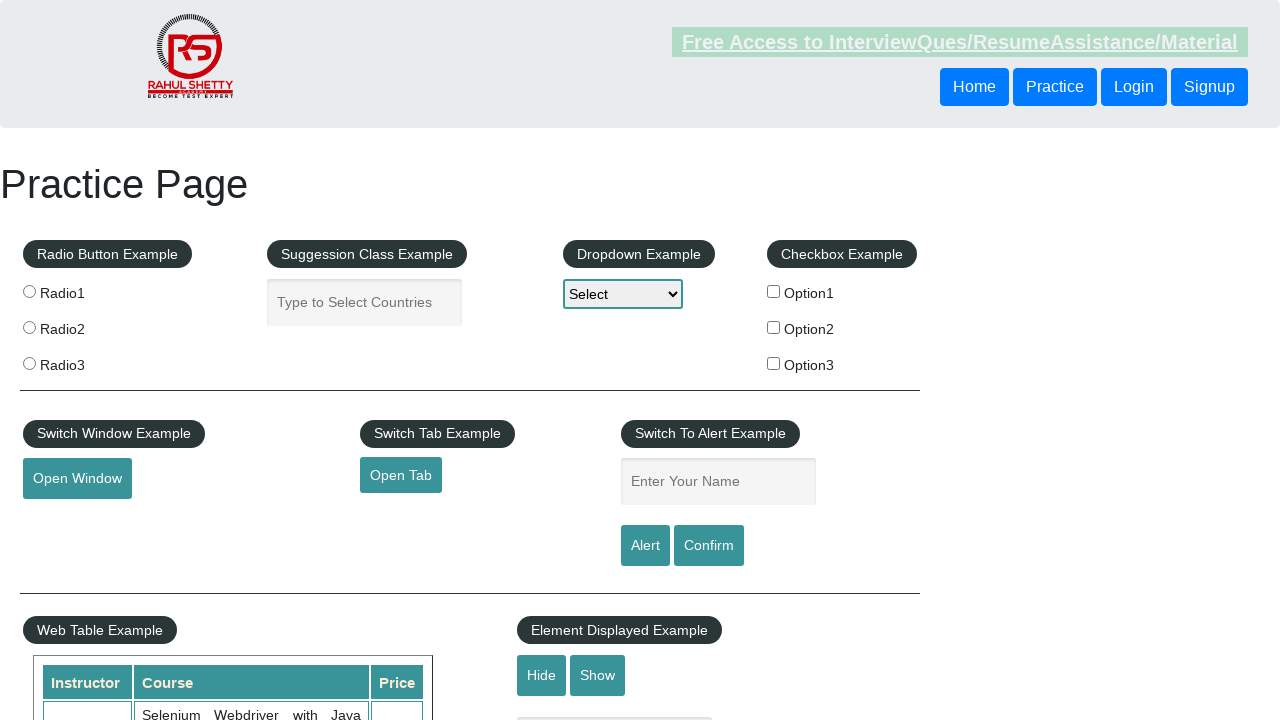

Filled name field with 'Dark Shadow' again on #name
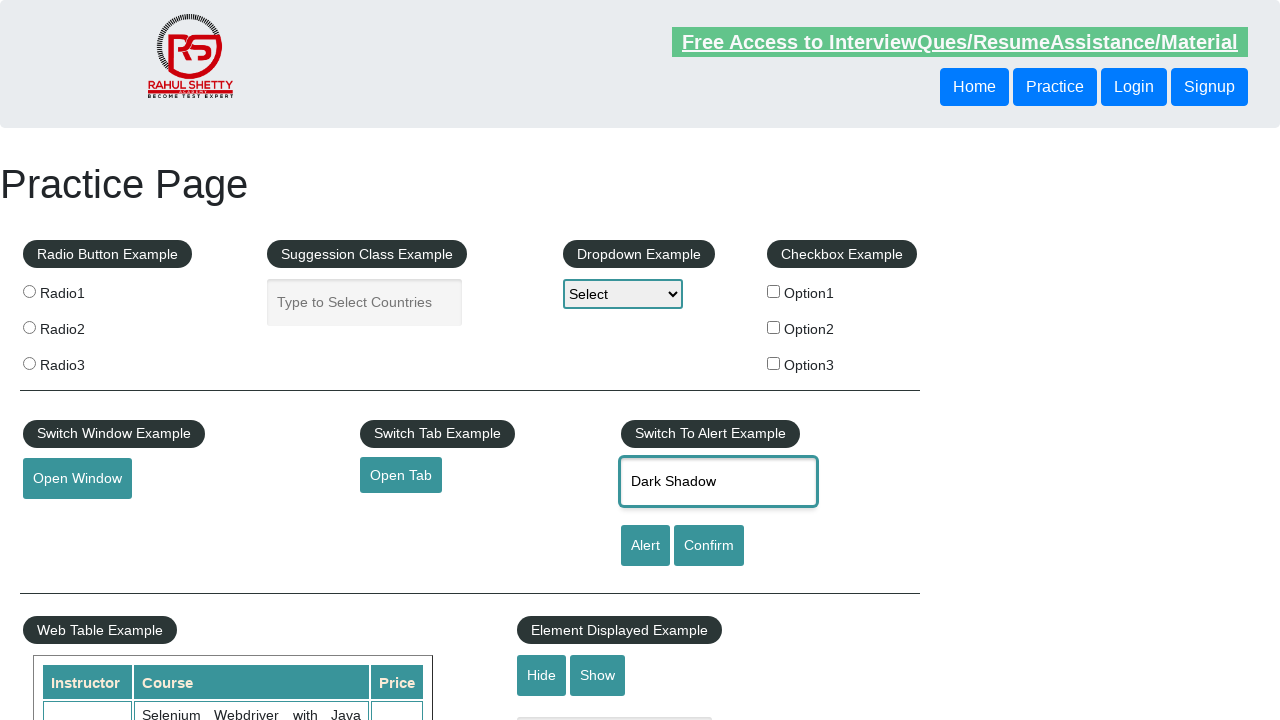

Set up dialog handler to dismiss confirm dialogs
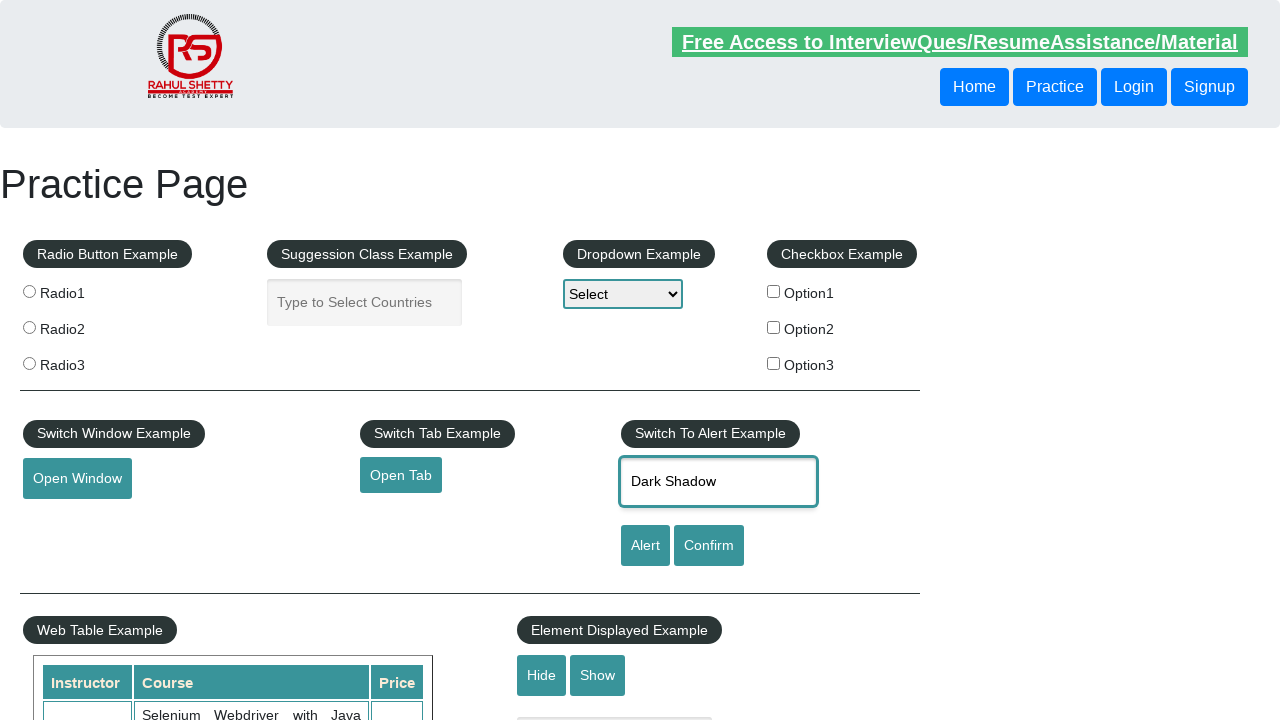

Clicked Confirm button and dismissed the JavaScript confirm dialog at (709, 546) on xpath=//input[@value='Confirm']
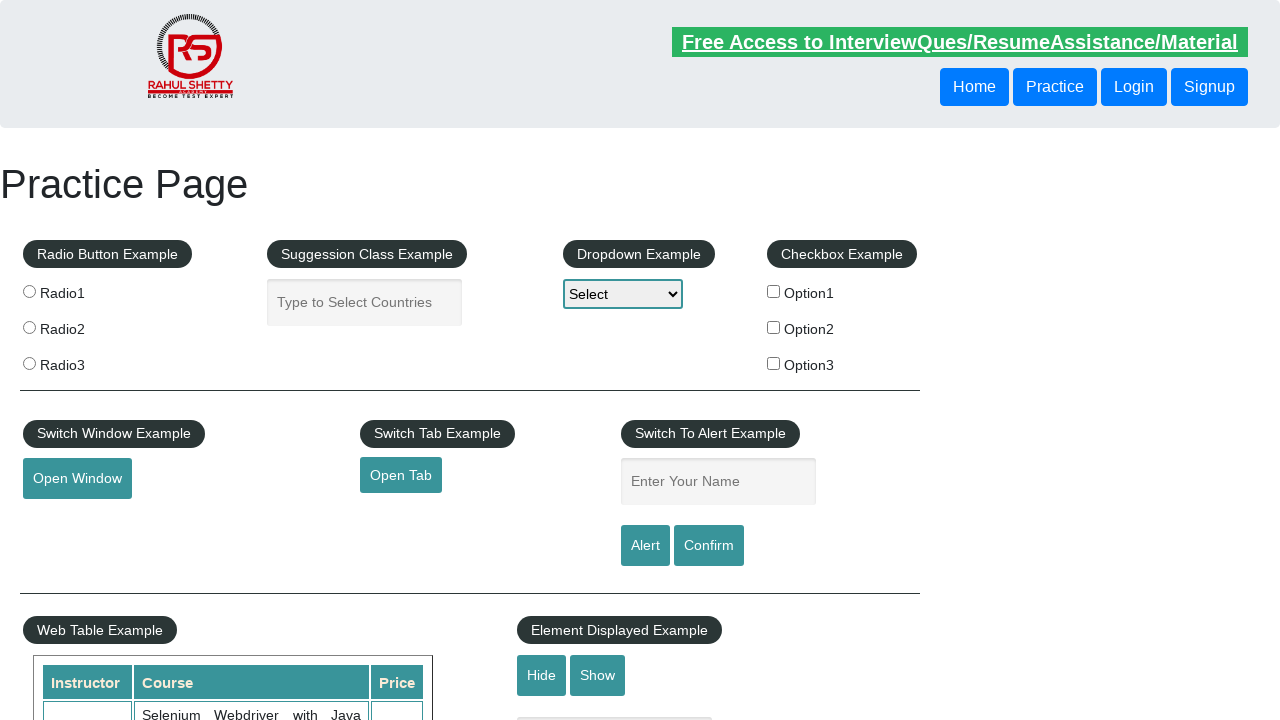

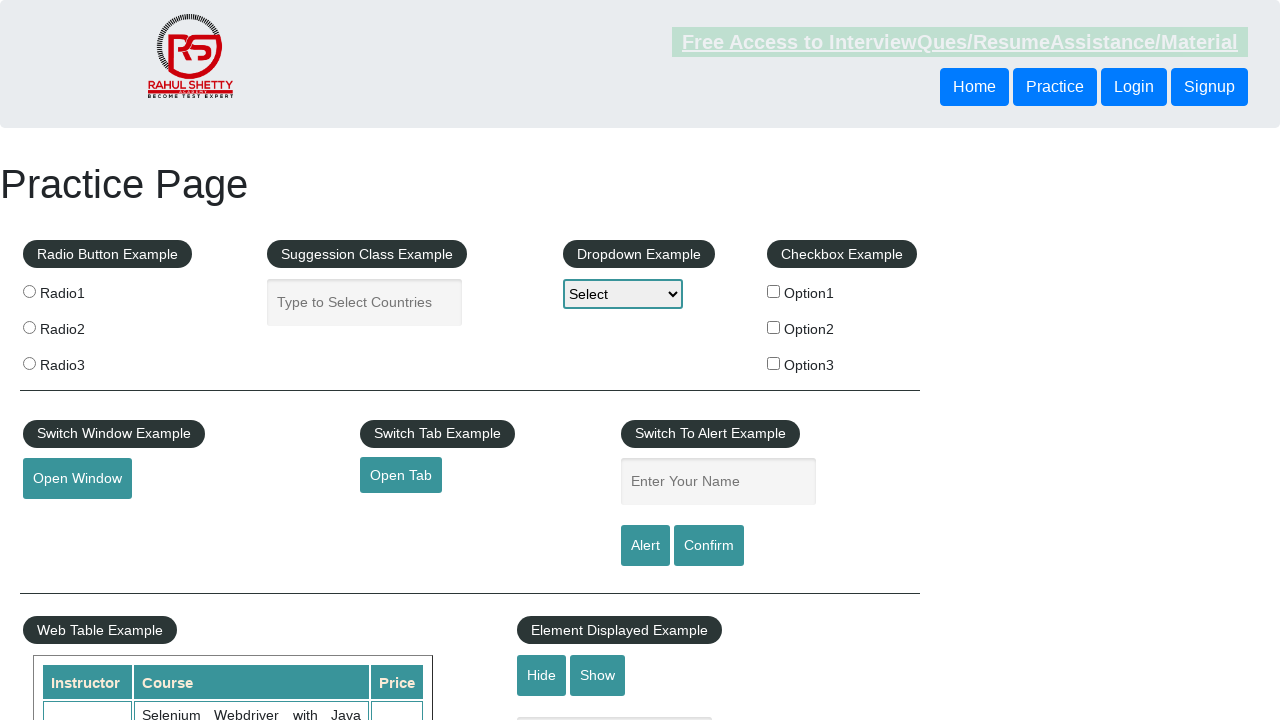